Tests a form submission flow by clicking a link with specific text, then filling out a form with name, last name, city, and country fields before submitting

Starting URL: http://suninjuly.github.io/find_link_text

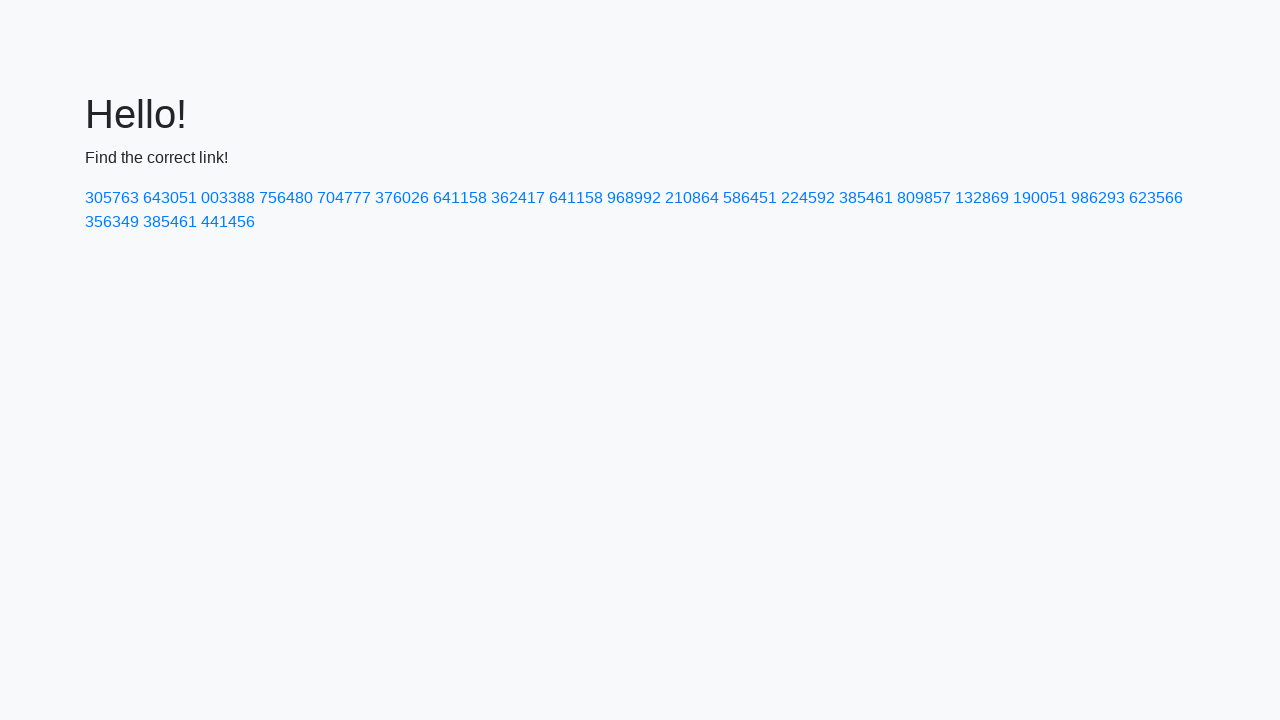

Clicked link with text '224592' at (808, 198) on text=224592
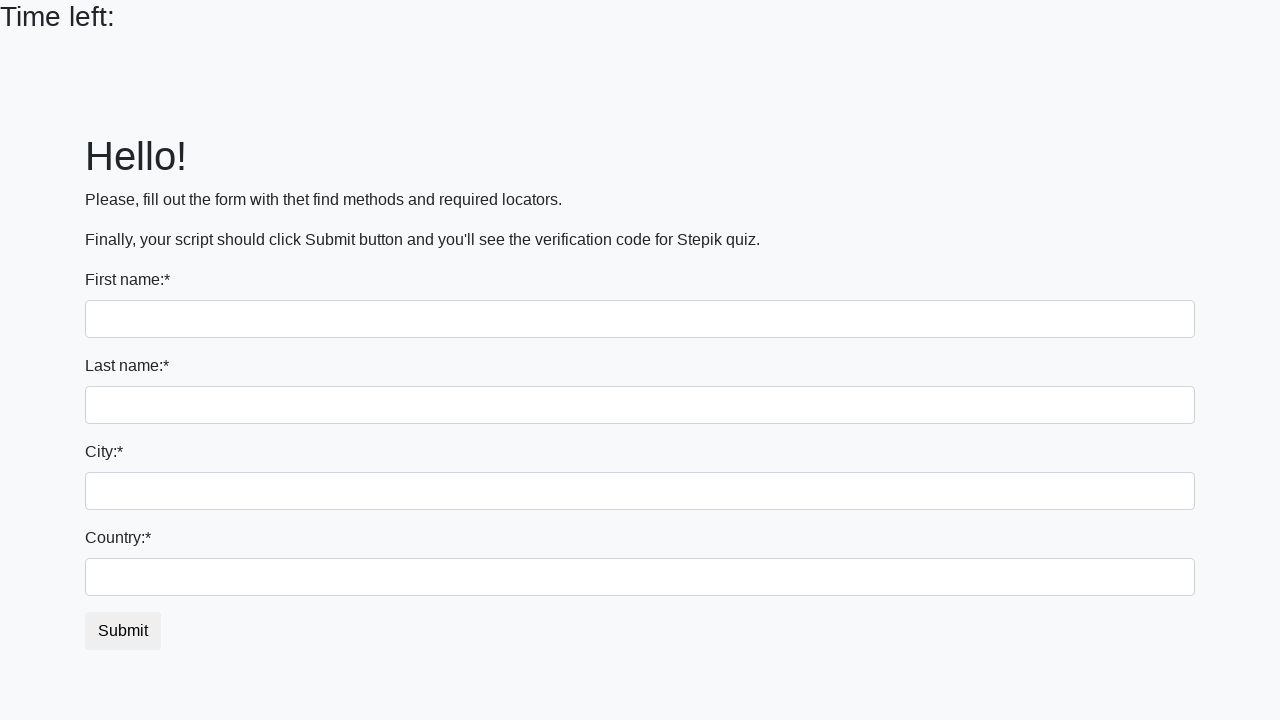

Filled first name field with 'Ivan' on input
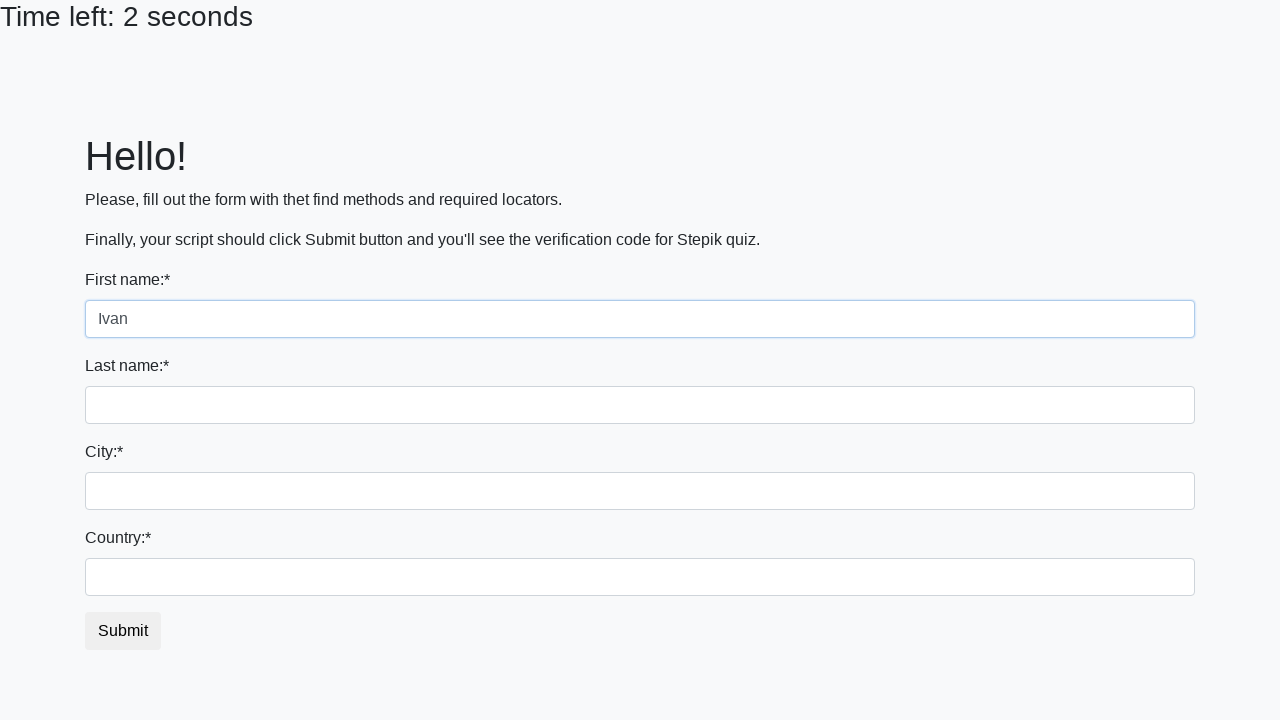

Filled last name field with 'Petrov' on input[name='last_name']
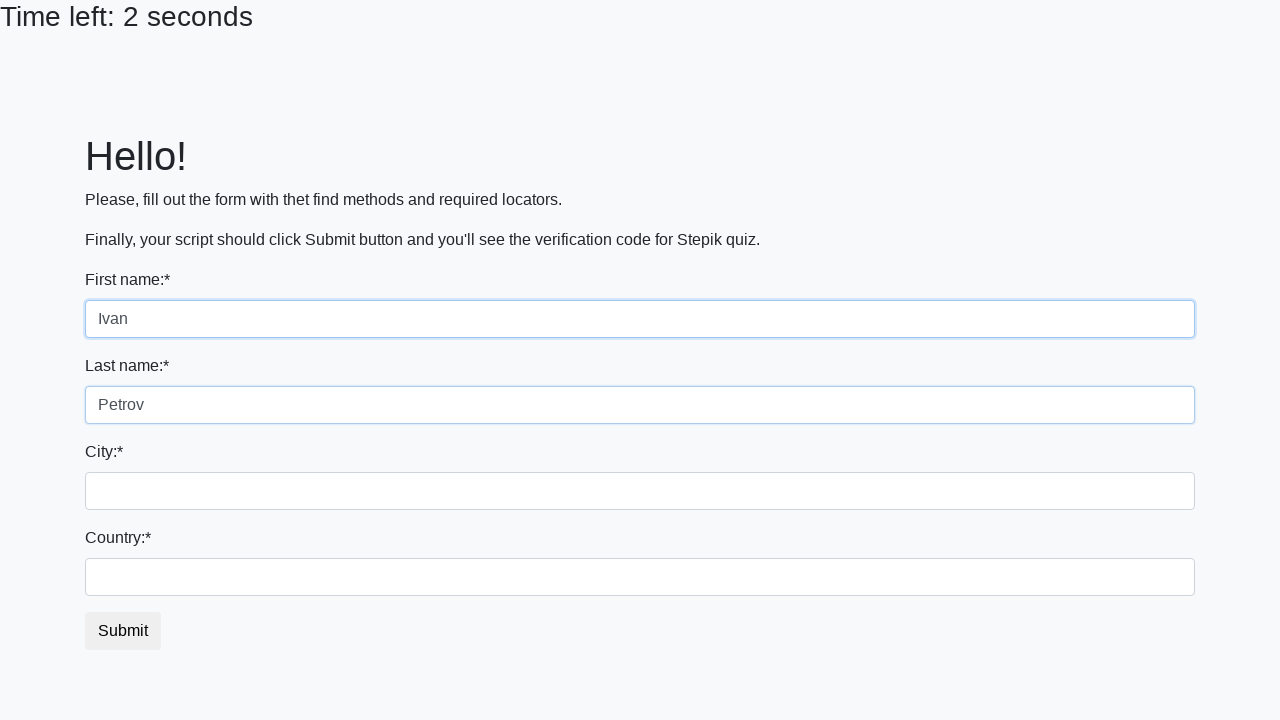

Filled city field with 'Smolensk' on .city
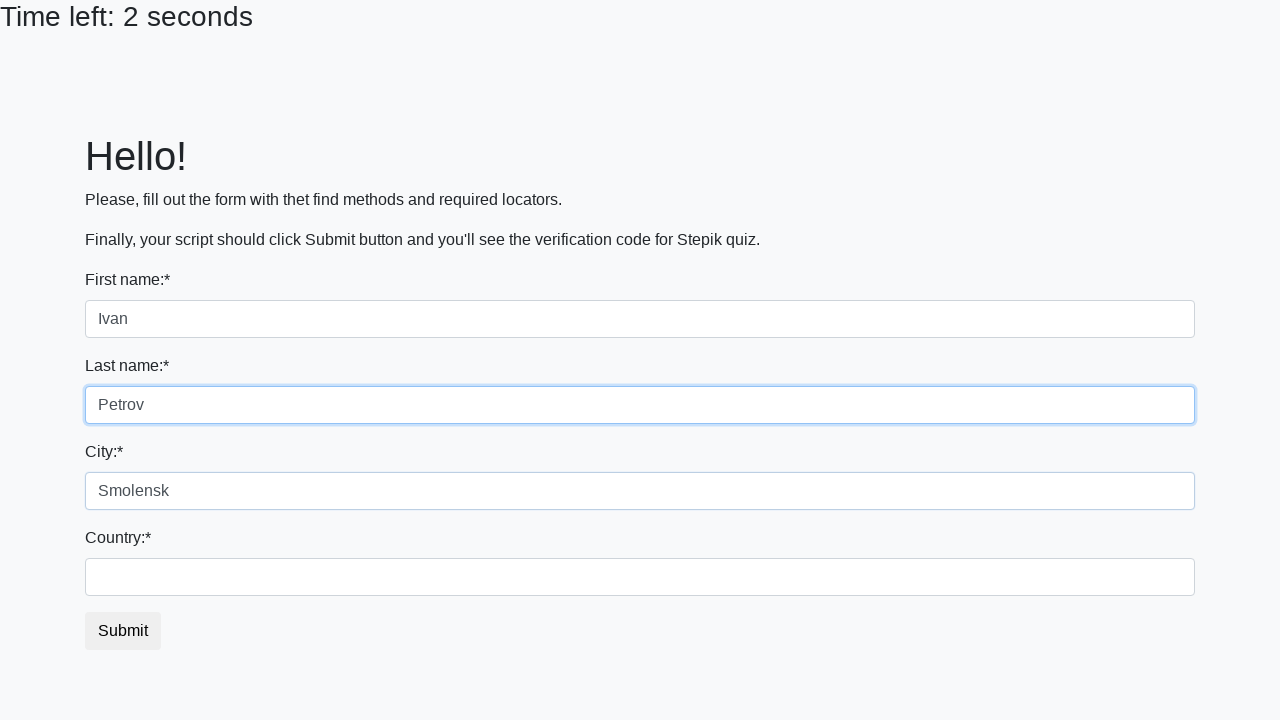

Filled country field with 'Russia' on #country
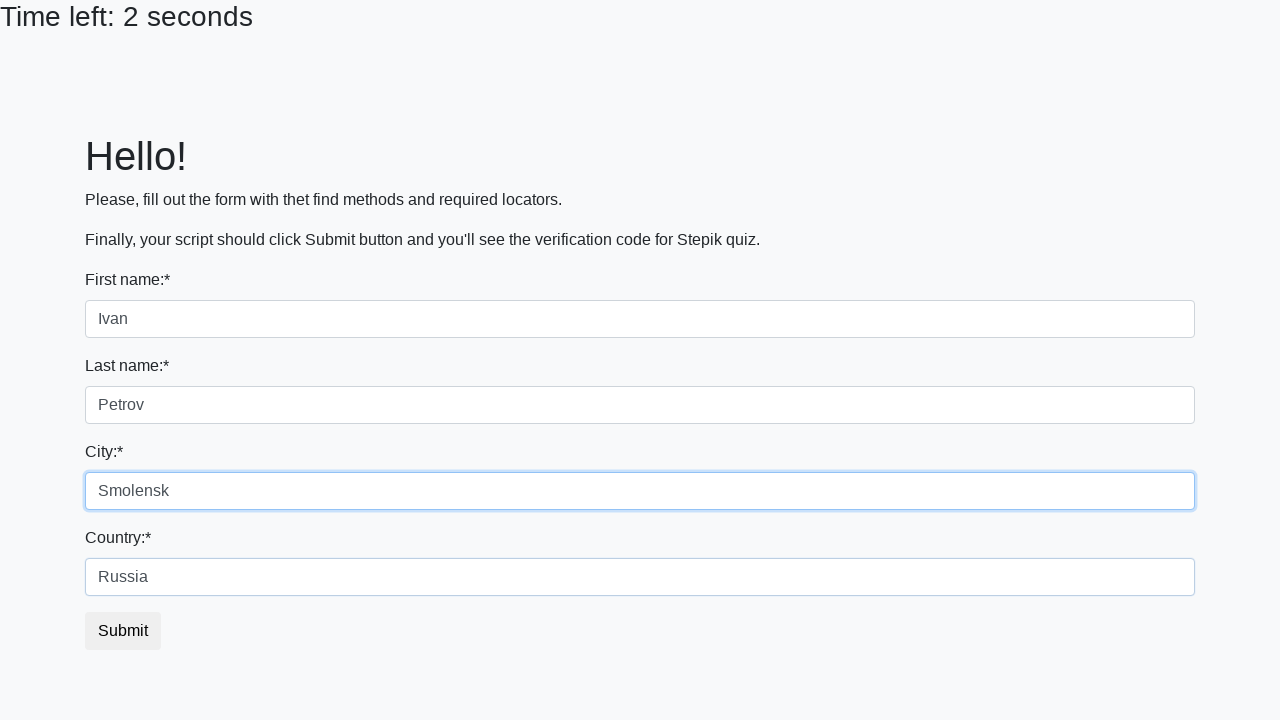

Clicked submit button to complete form submission at (123, 631) on button.btn
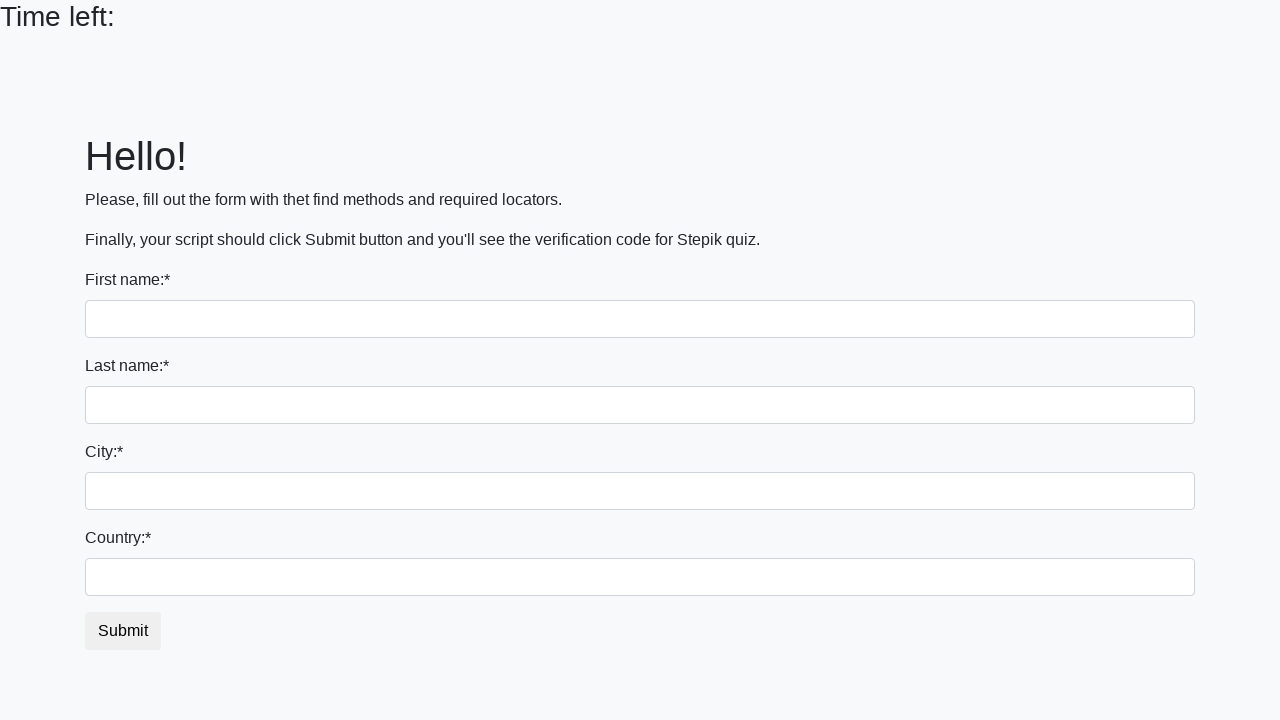

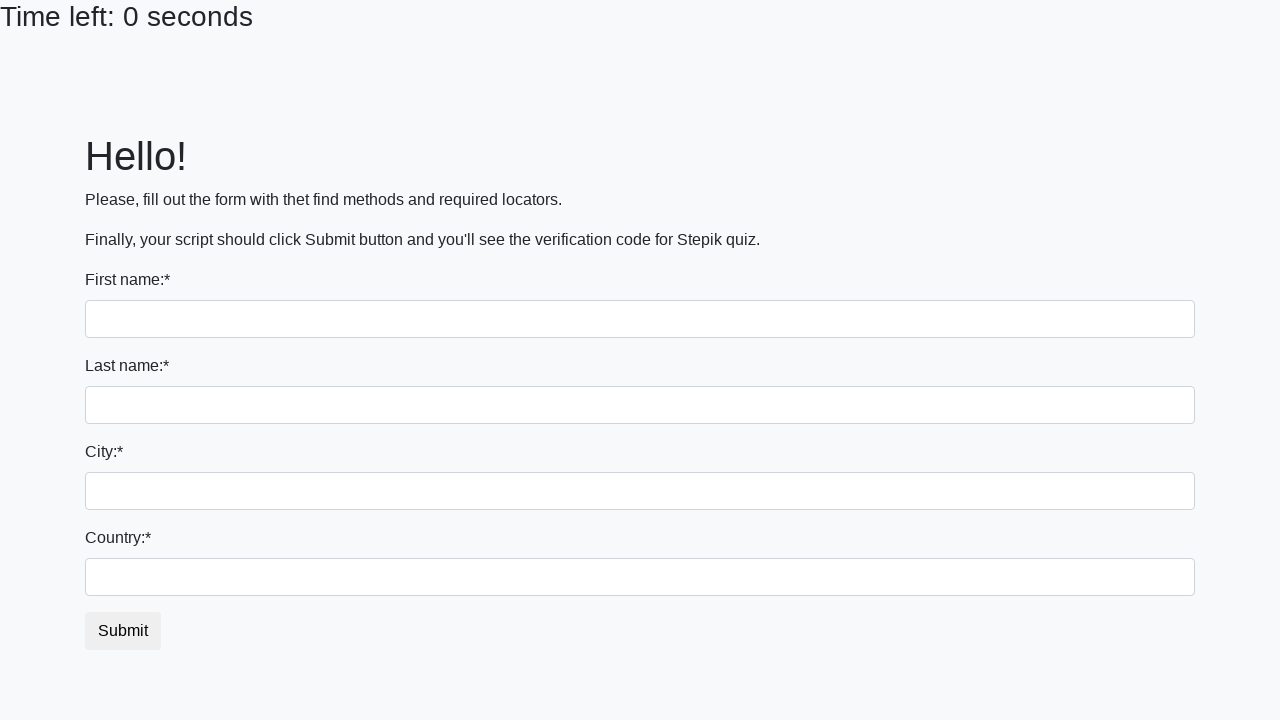